Navigates to Yelmo Cines movie listings page for Santa Cruz de Tenerife and verifies that movie listings are displayed for both Meridiano and La Villa de Orotava cinema locations.

Starting URL: https://yelmocines.es/cartelera/santa-cruz-tenerife

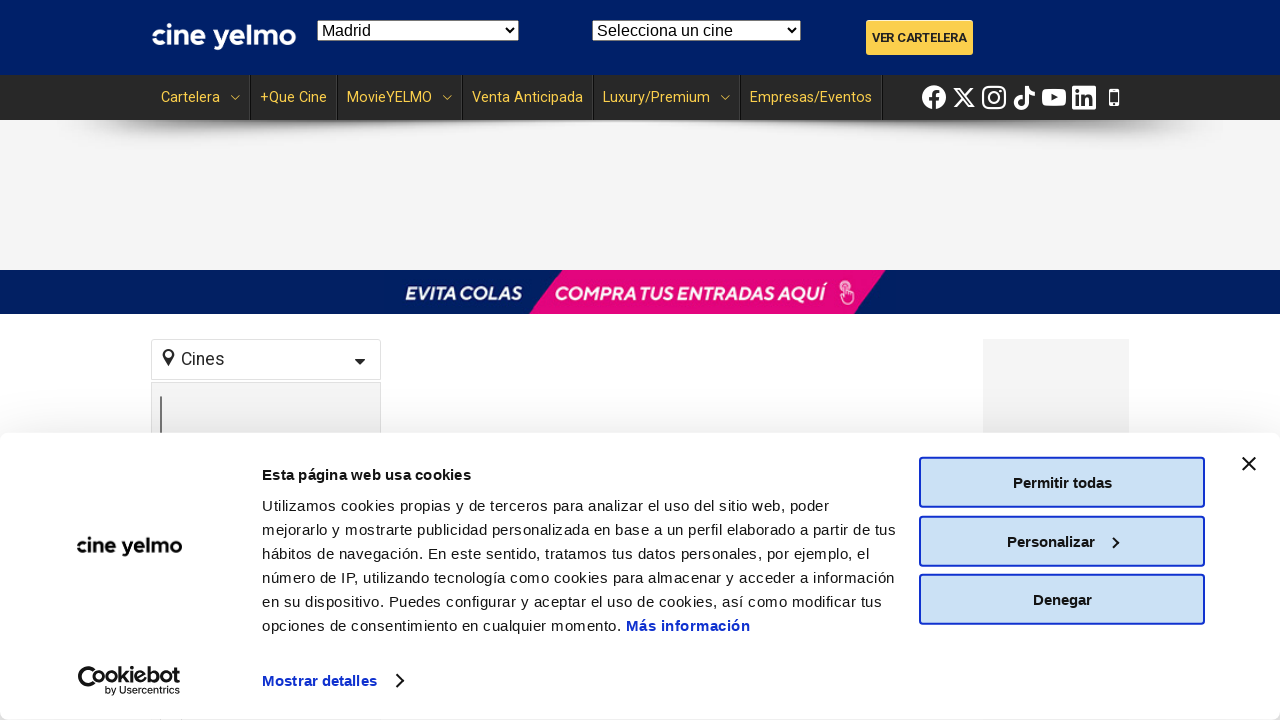

Movie listings from Meridiano cinema loaded
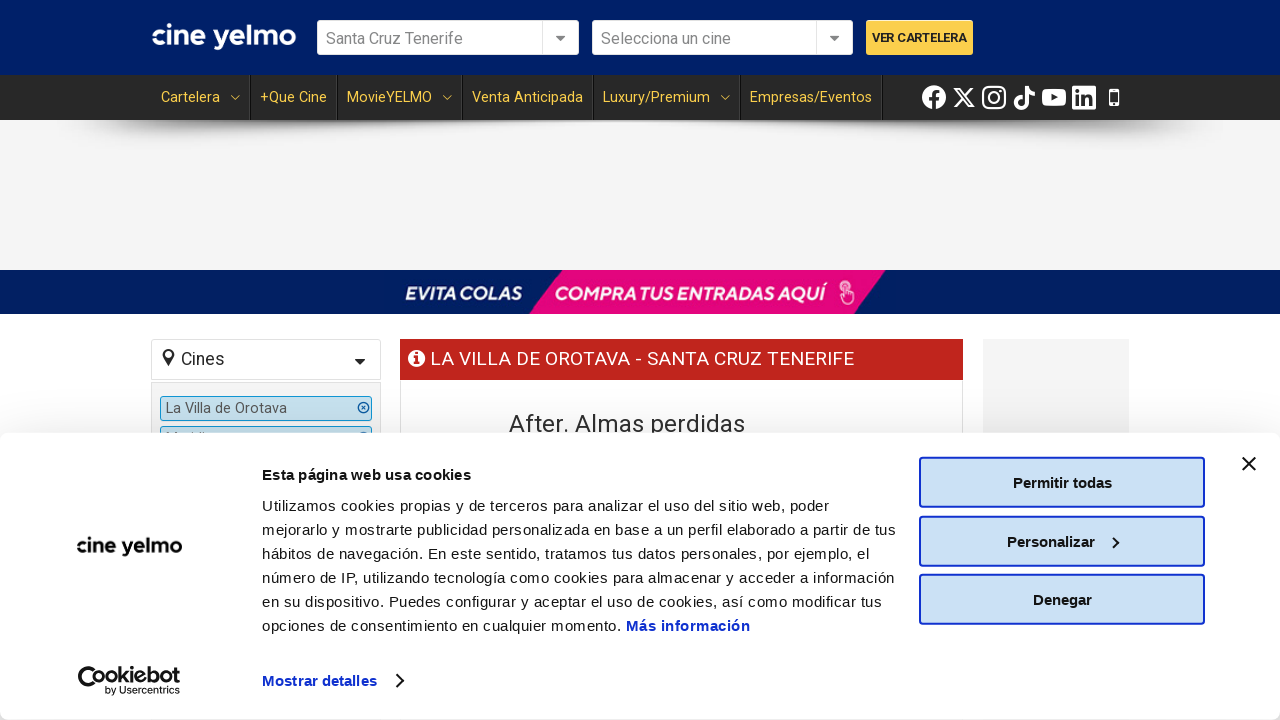

Movie listings from La Villa de Orotava cinema loaded
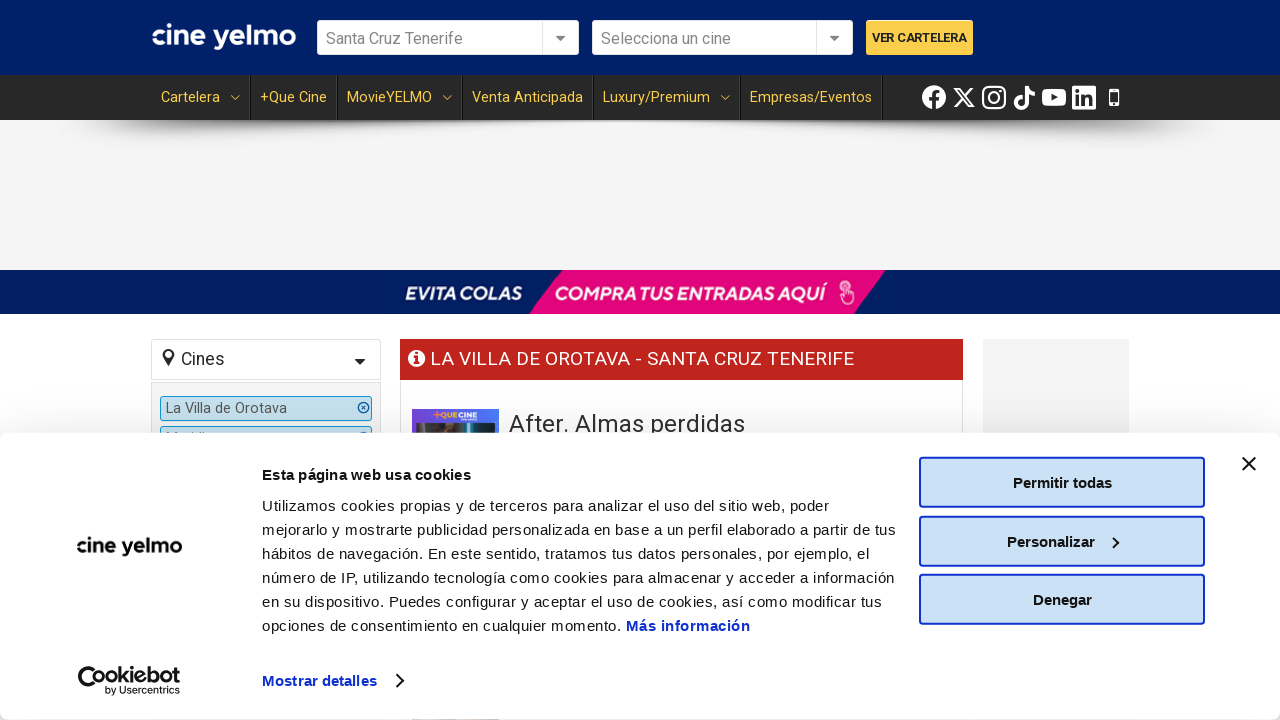

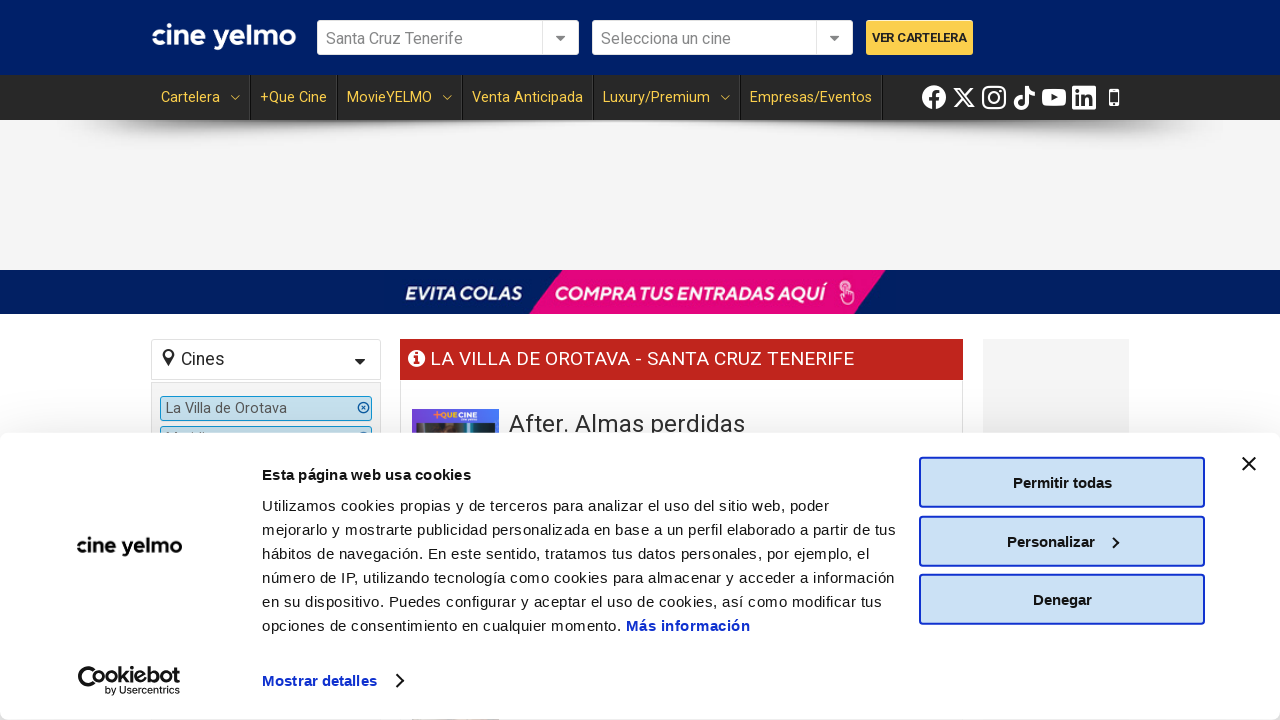